Tests displaying all items after applying filters

Starting URL: https://demo.playwright.dev/todomvc

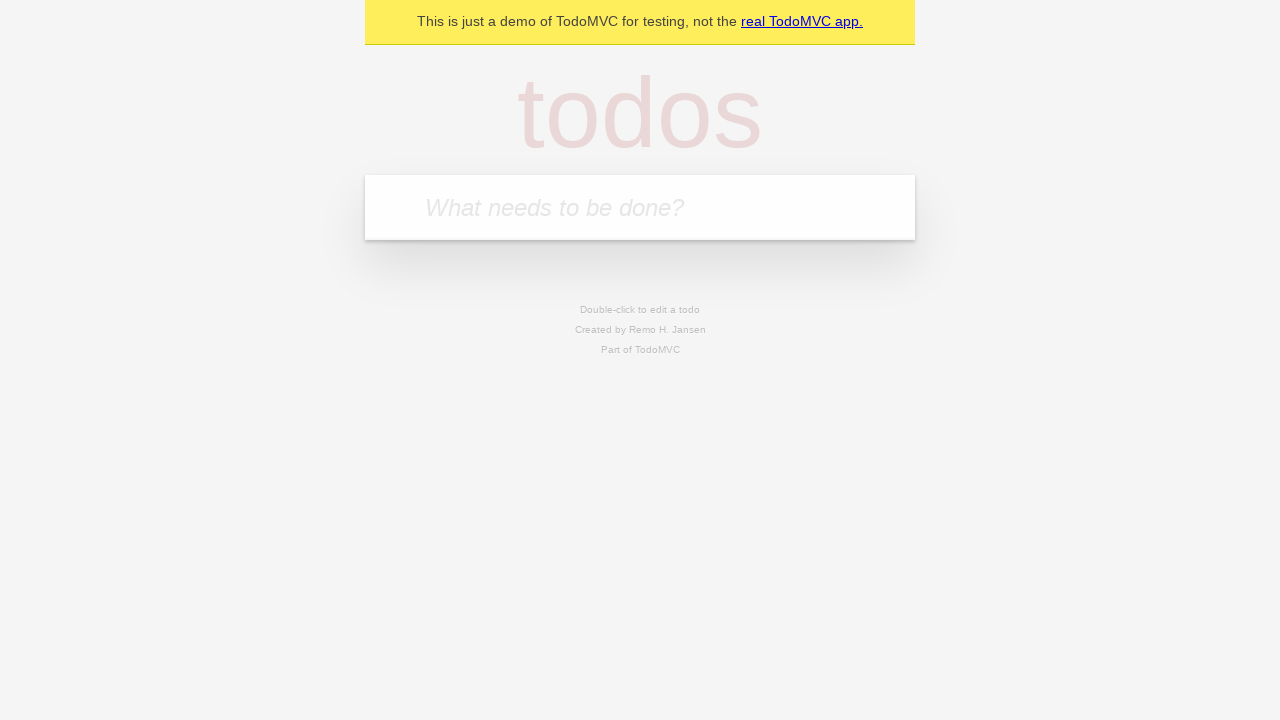

Filled todo input with 'buy some cheese' on internal:attr=[placeholder="What needs to be done?"i]
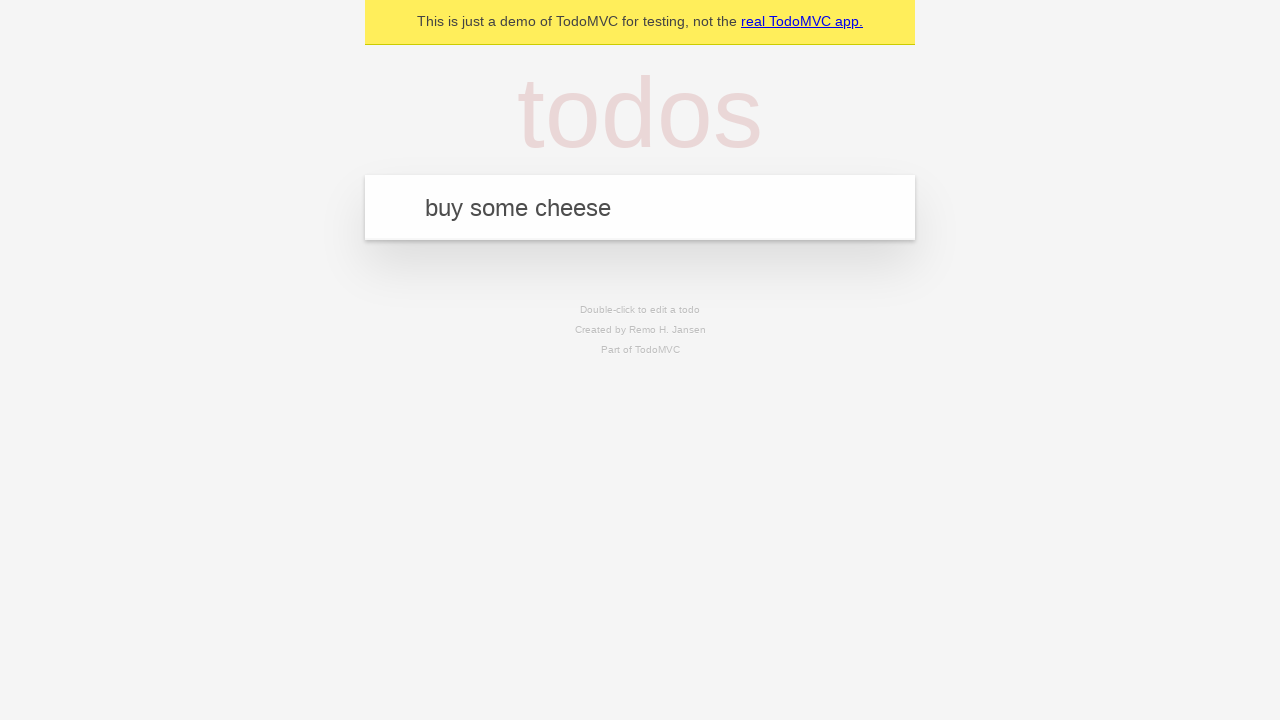

Pressed Enter to create todo 'buy some cheese' on internal:attr=[placeholder="What needs to be done?"i]
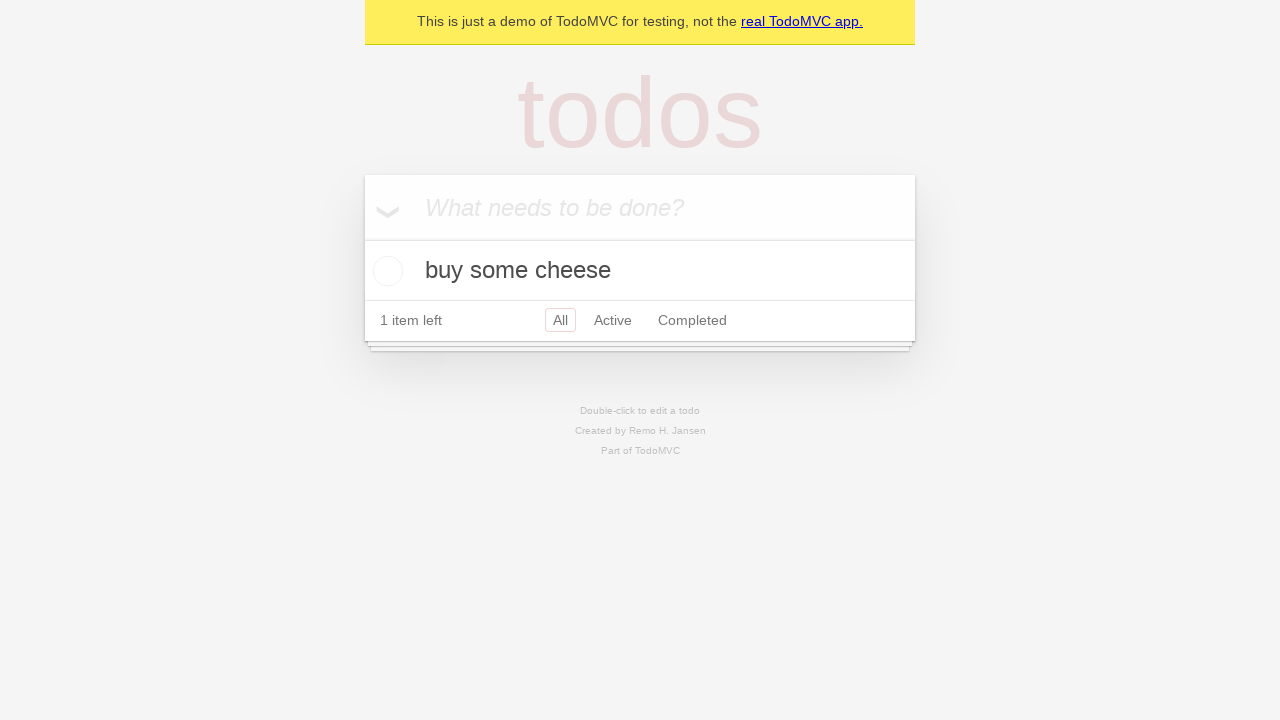

Filled todo input with 'feed the cat' on internal:attr=[placeholder="What needs to be done?"i]
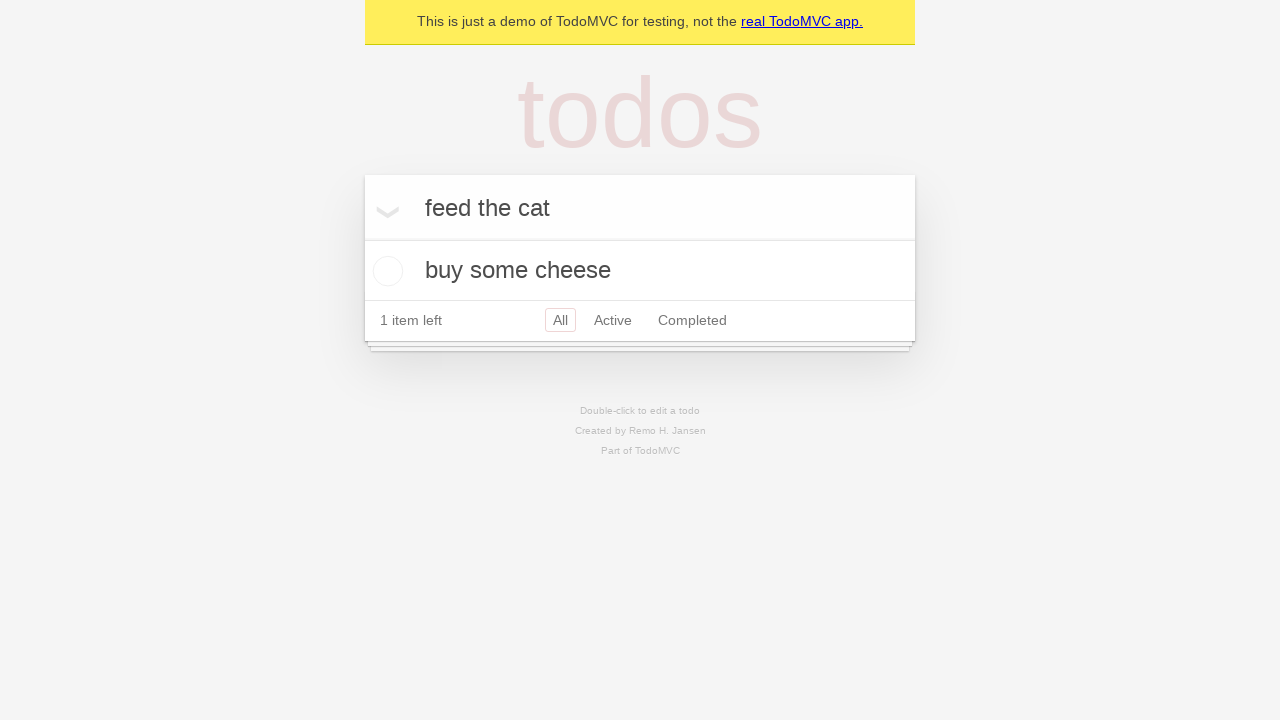

Pressed Enter to create todo 'feed the cat' on internal:attr=[placeholder="What needs to be done?"i]
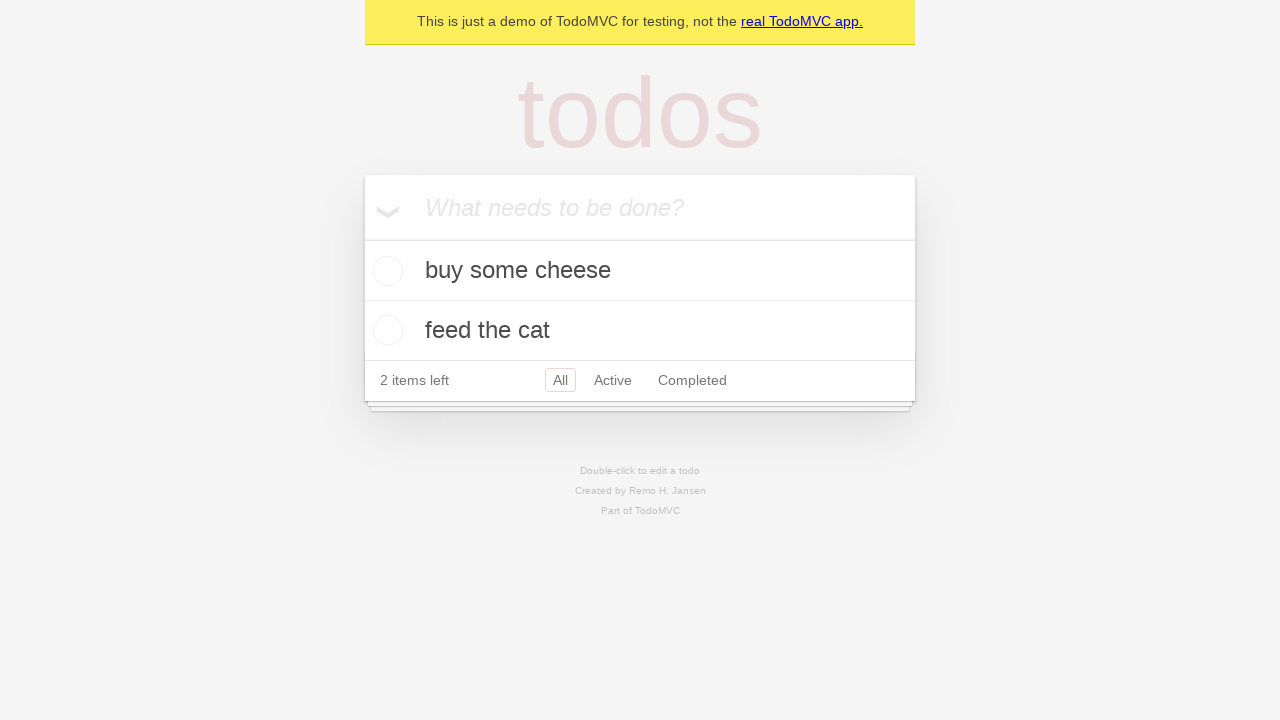

Filled todo input with 'book a doctors appointment' on internal:attr=[placeholder="What needs to be done?"i]
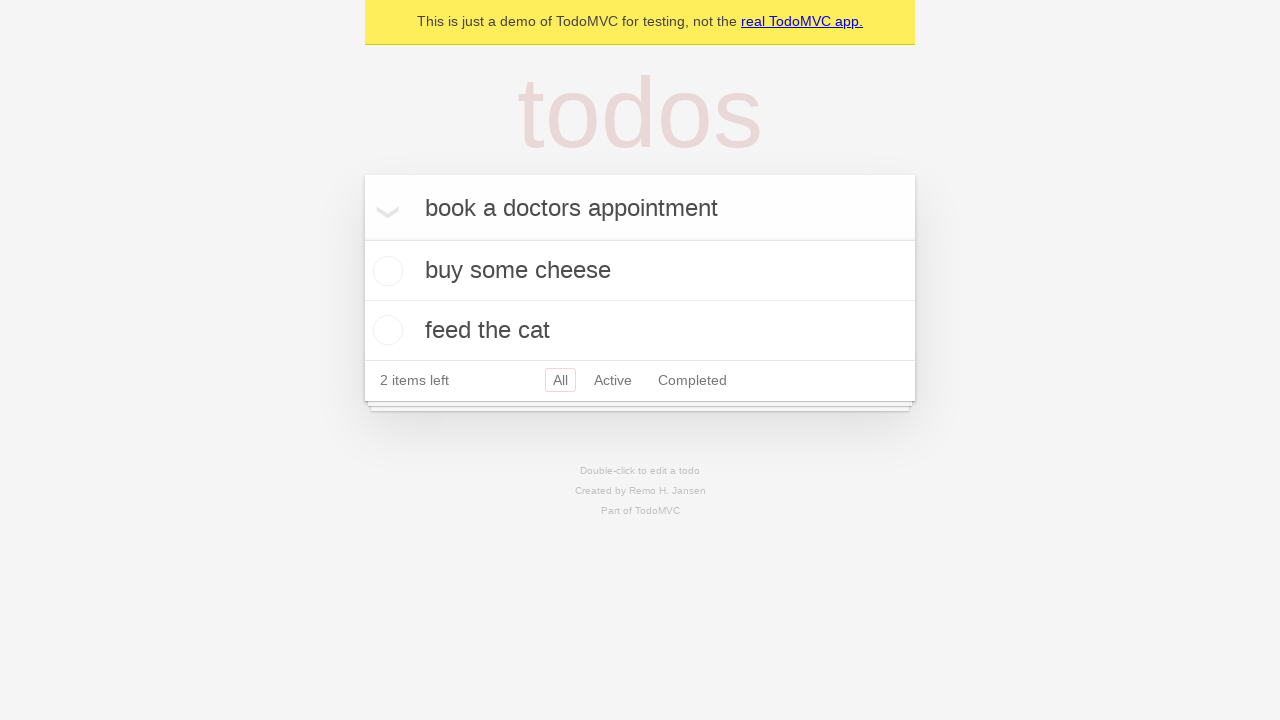

Pressed Enter to create todo 'book a doctors appointment' on internal:attr=[placeholder="What needs to be done?"i]
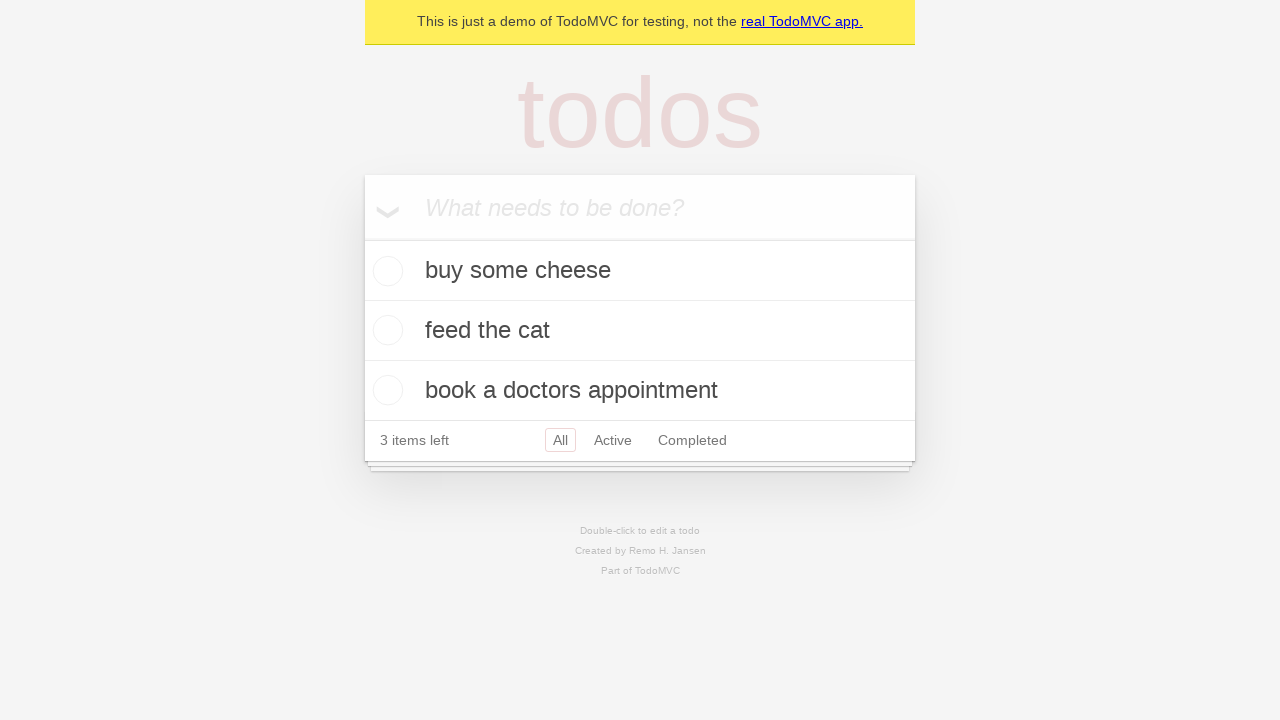

Checked the second todo item at (385, 330) on internal:testid=[data-testid="todo-item"s] >> nth=1 >> internal:role=checkbox
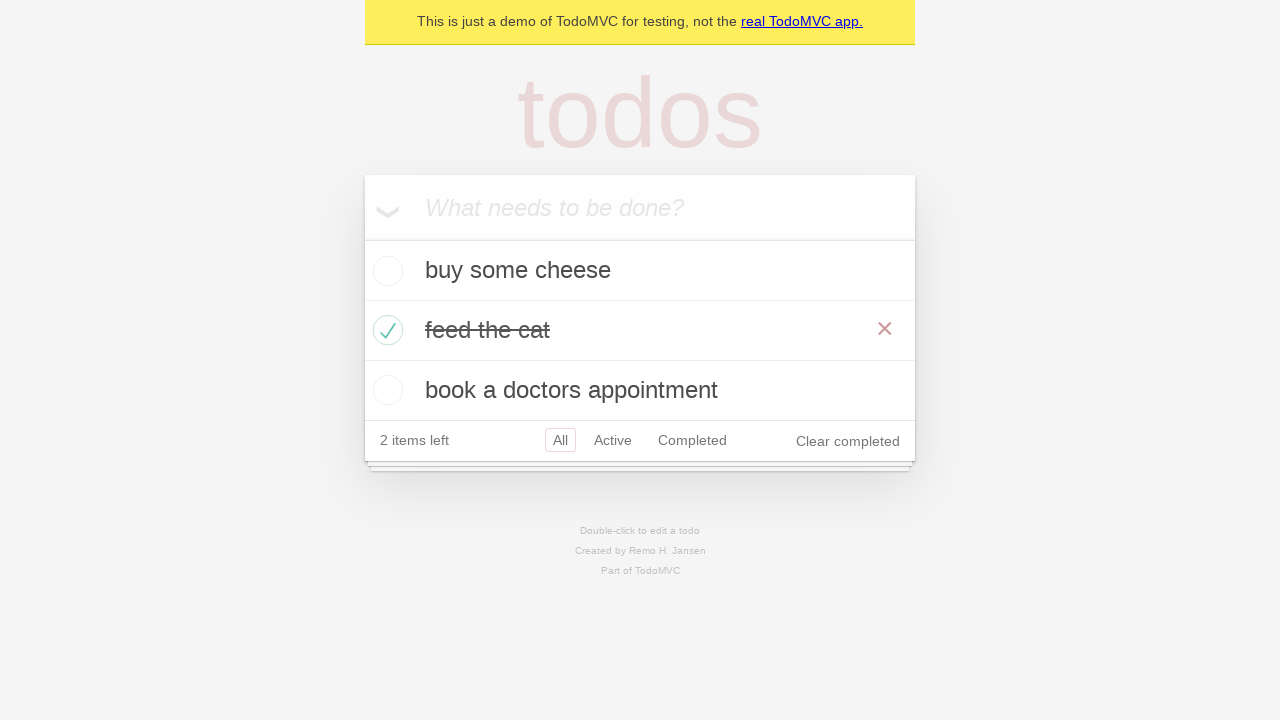

Clicked Active filter to show only active items at (613, 440) on internal:role=link[name="Active"i]
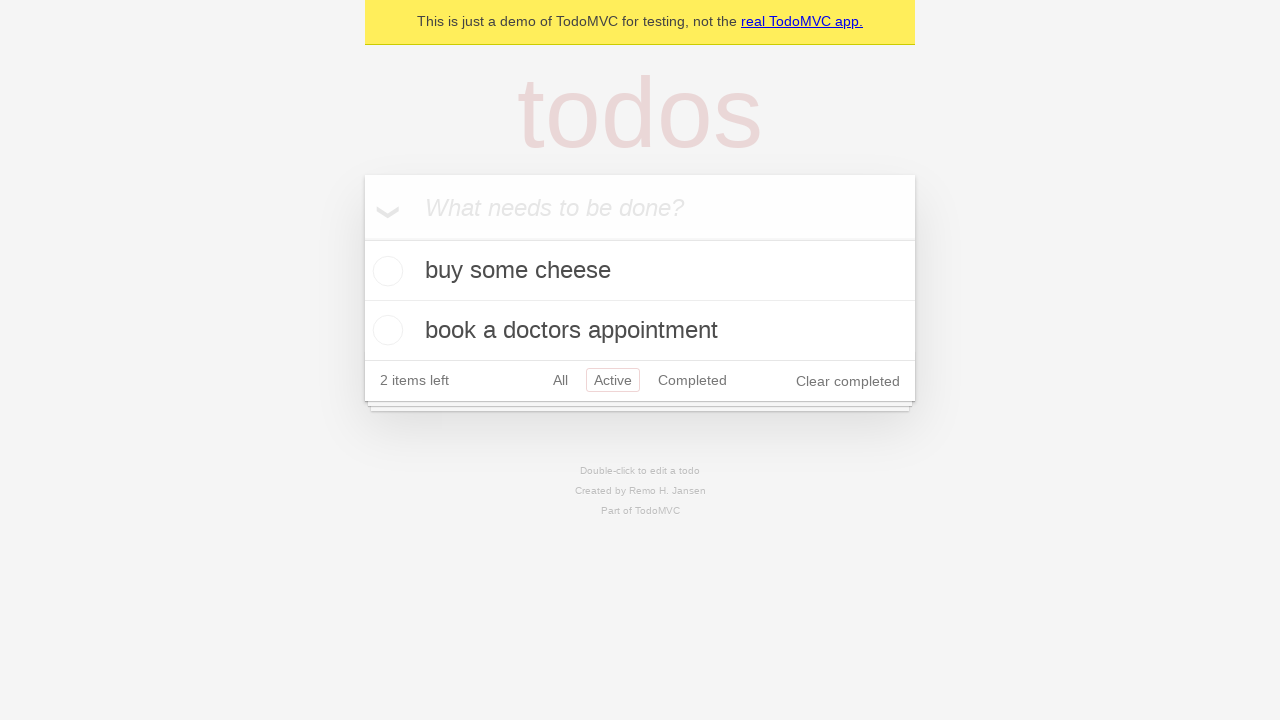

Clicked Completed filter to show only completed items at (692, 380) on internal:role=link[name="Completed"i]
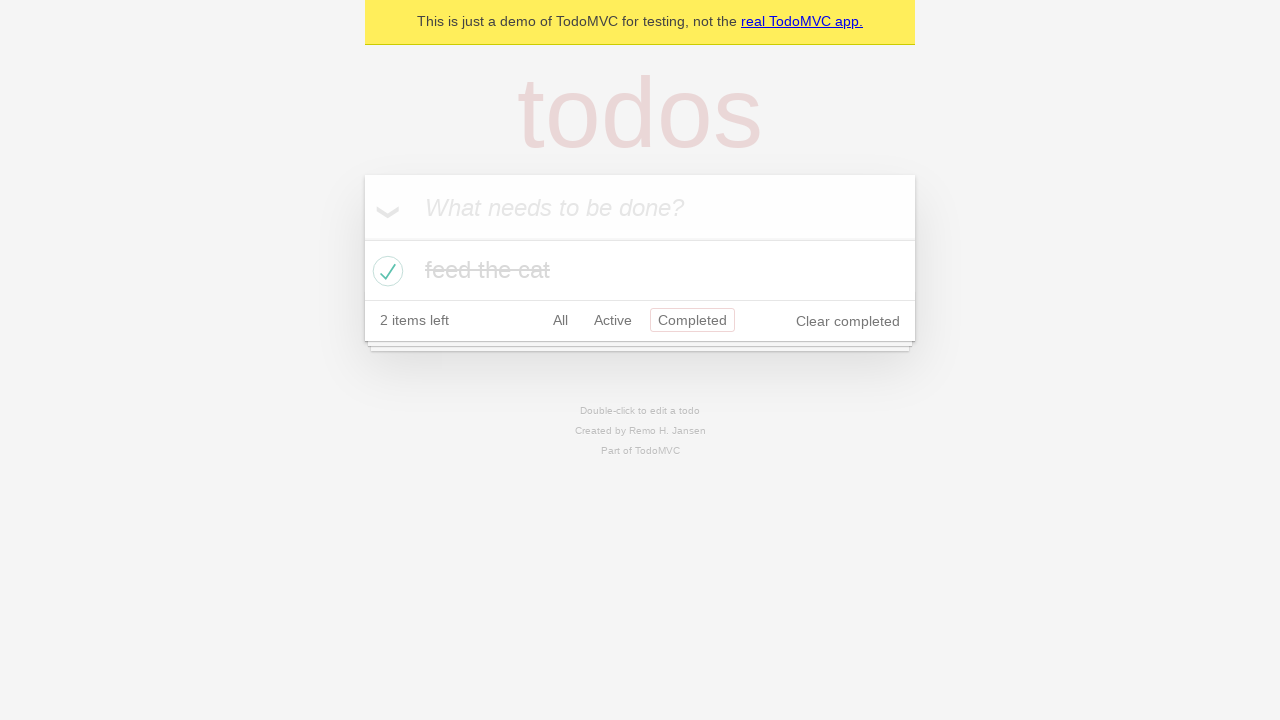

Clicked All filter to display all items at (560, 320) on internal:role=link[name="All"i]
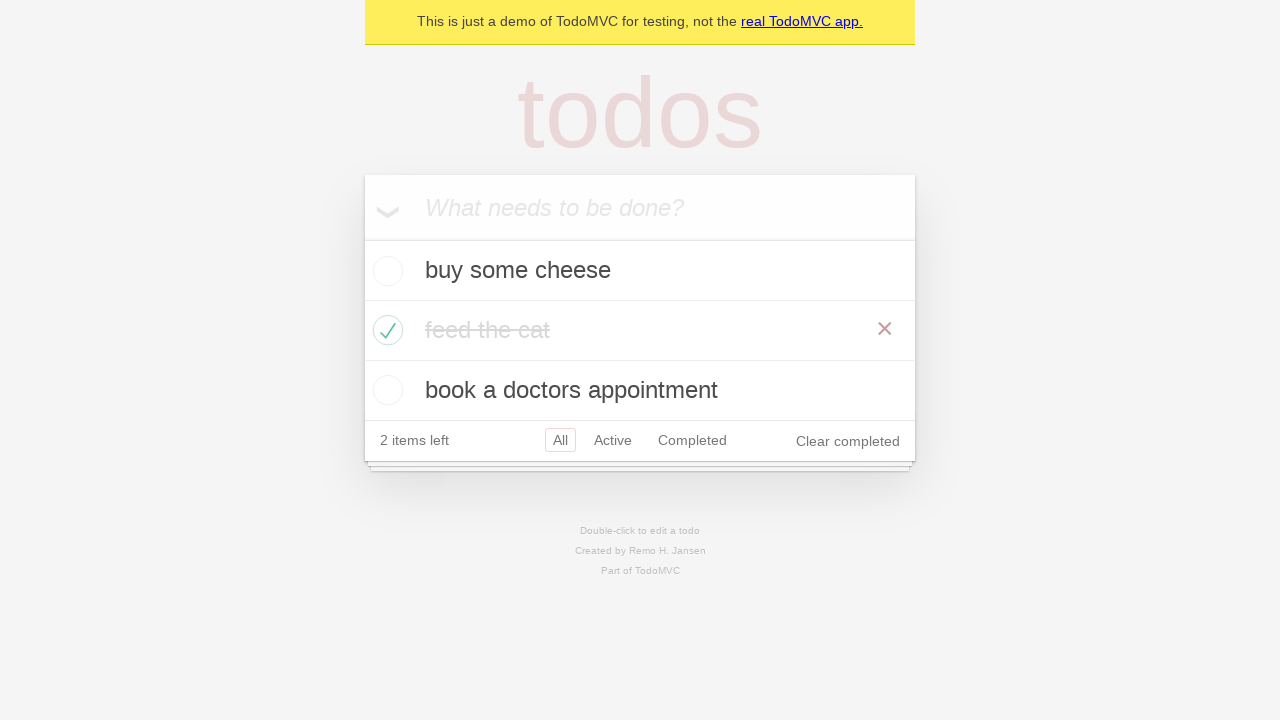

All todo items loaded and visible
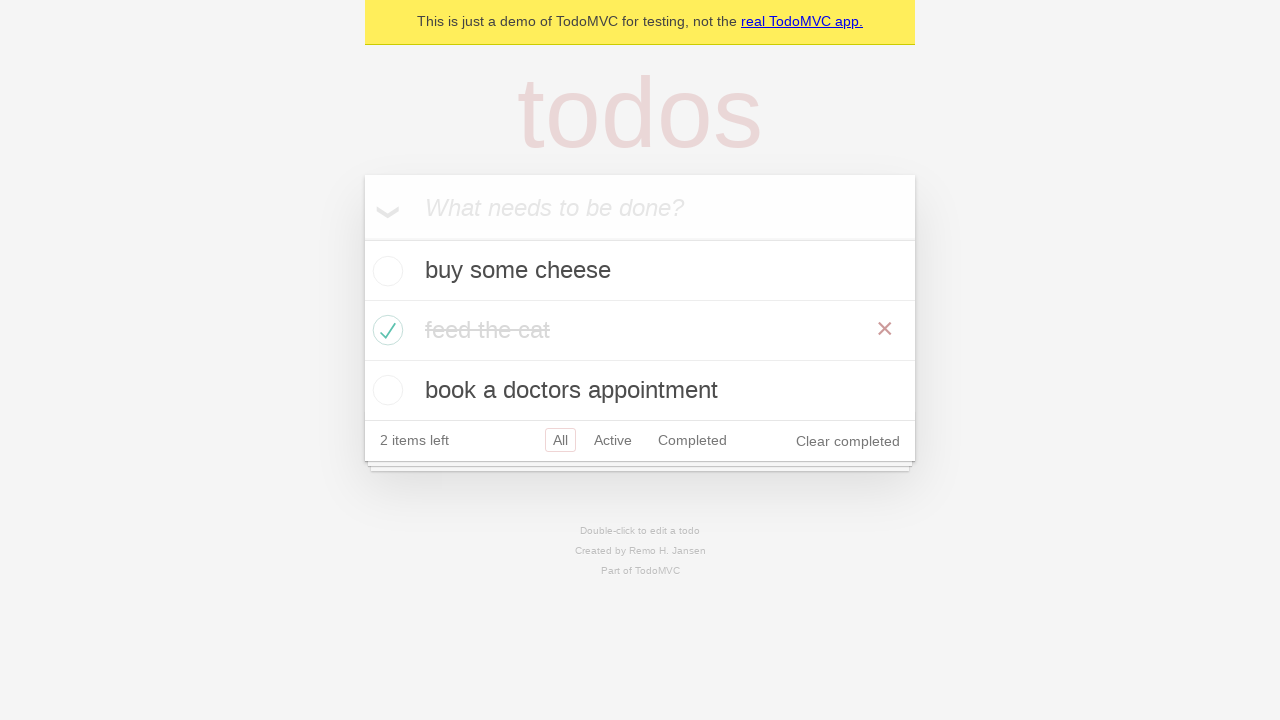

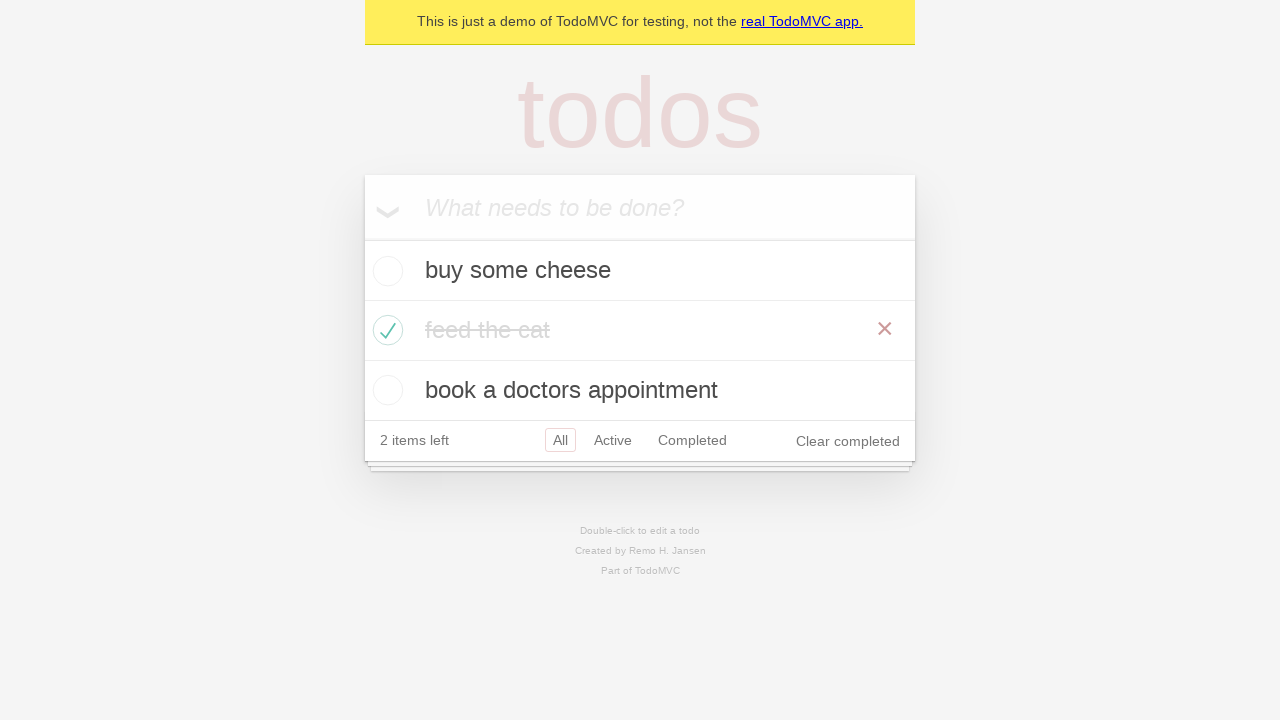